Navigates to Flipkart homepage and verifies the page loads successfully

Starting URL: https://www.flipkart.com/

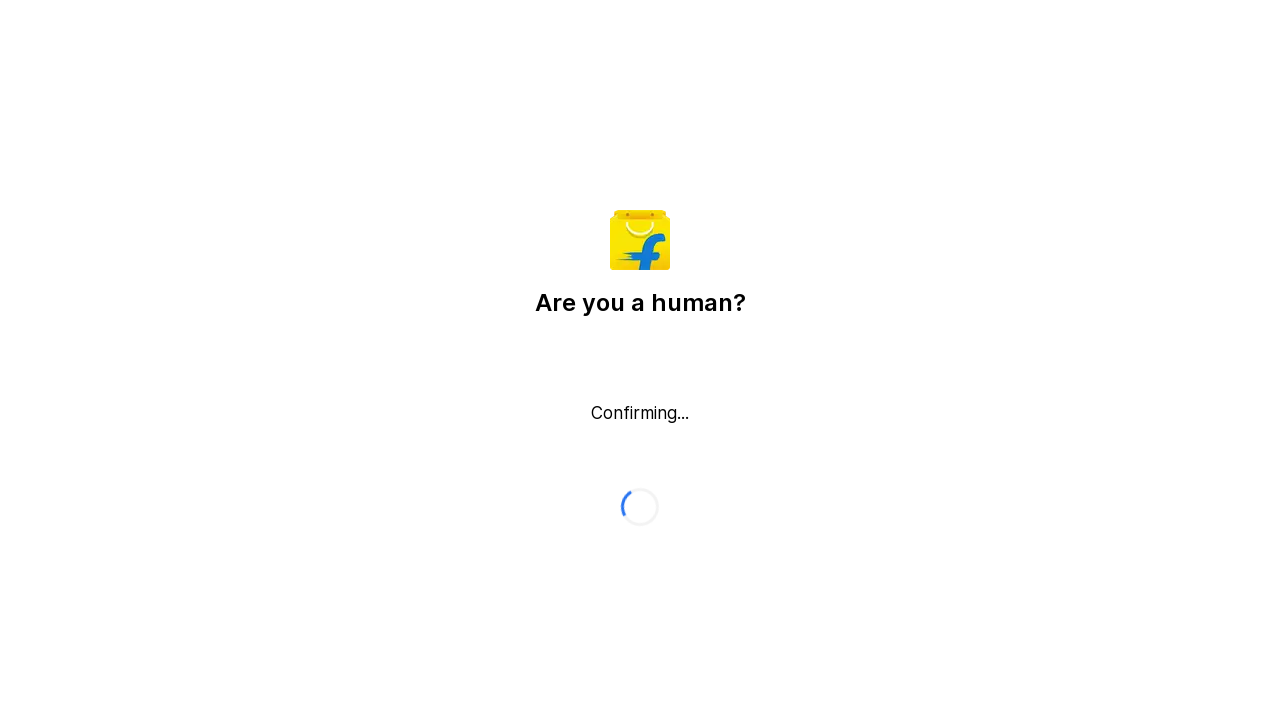

Navigated to Flipkart homepage and waited for DOM to load
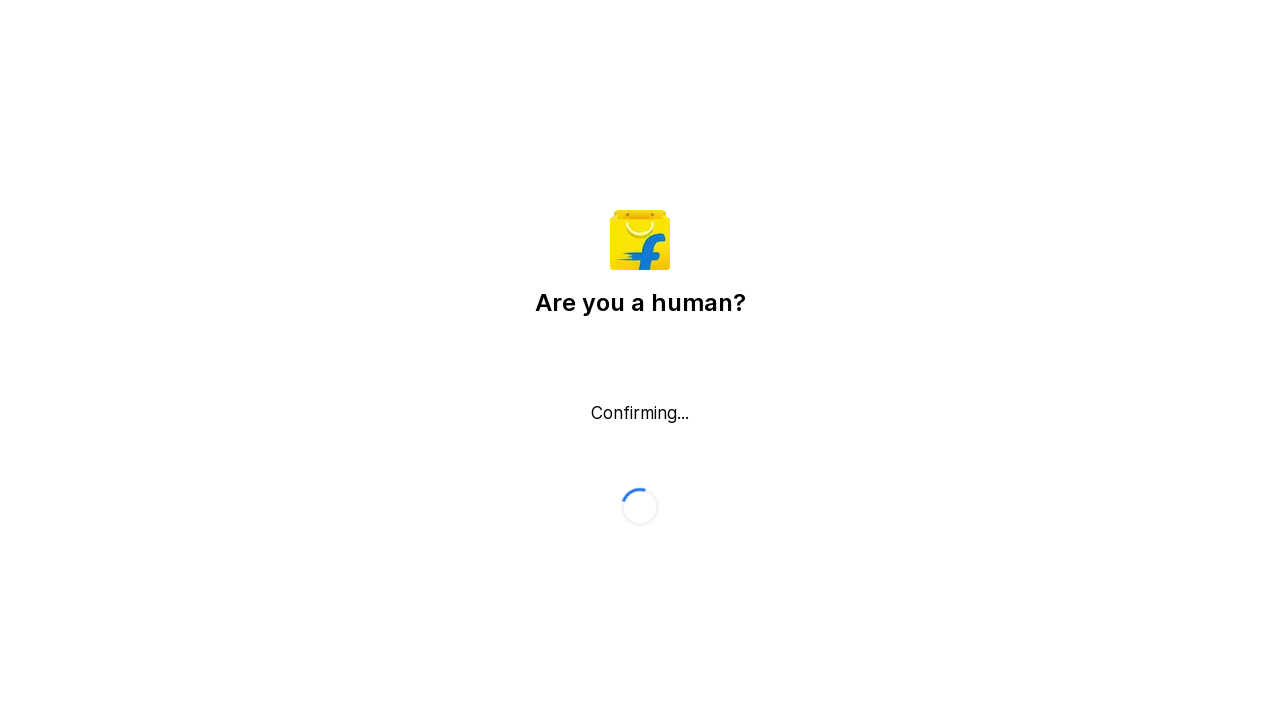

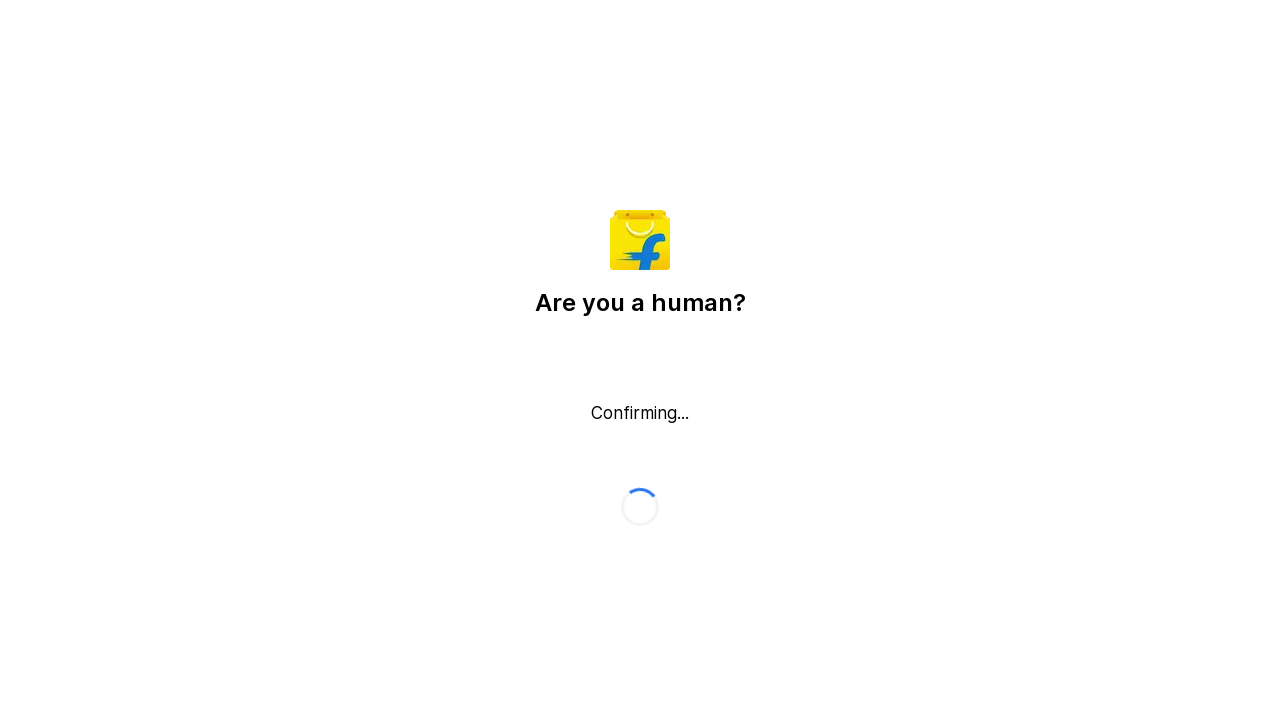